Tests browser window handling by clicking a button to open a new tab, switching to it, reading content, then switching back

Starting URL: https://demoqa.com/browser-windows

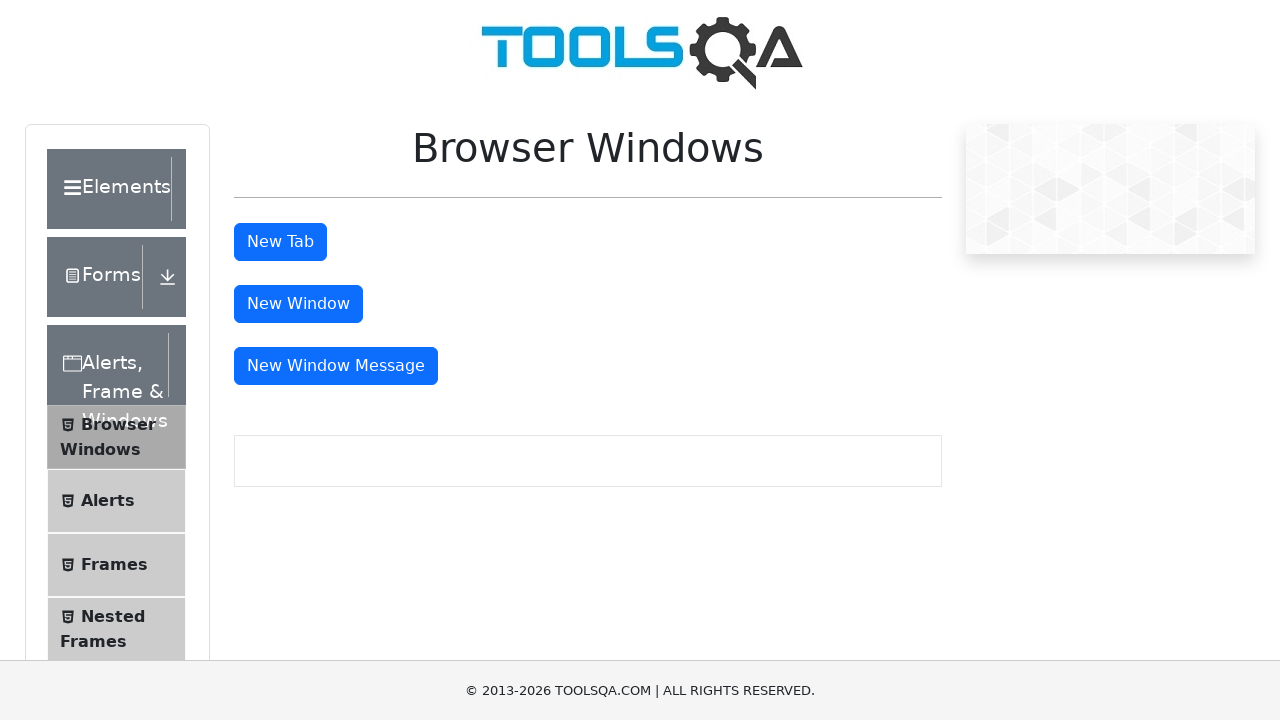

Clicked tab button to open new tab at (280, 242) on #tabButton
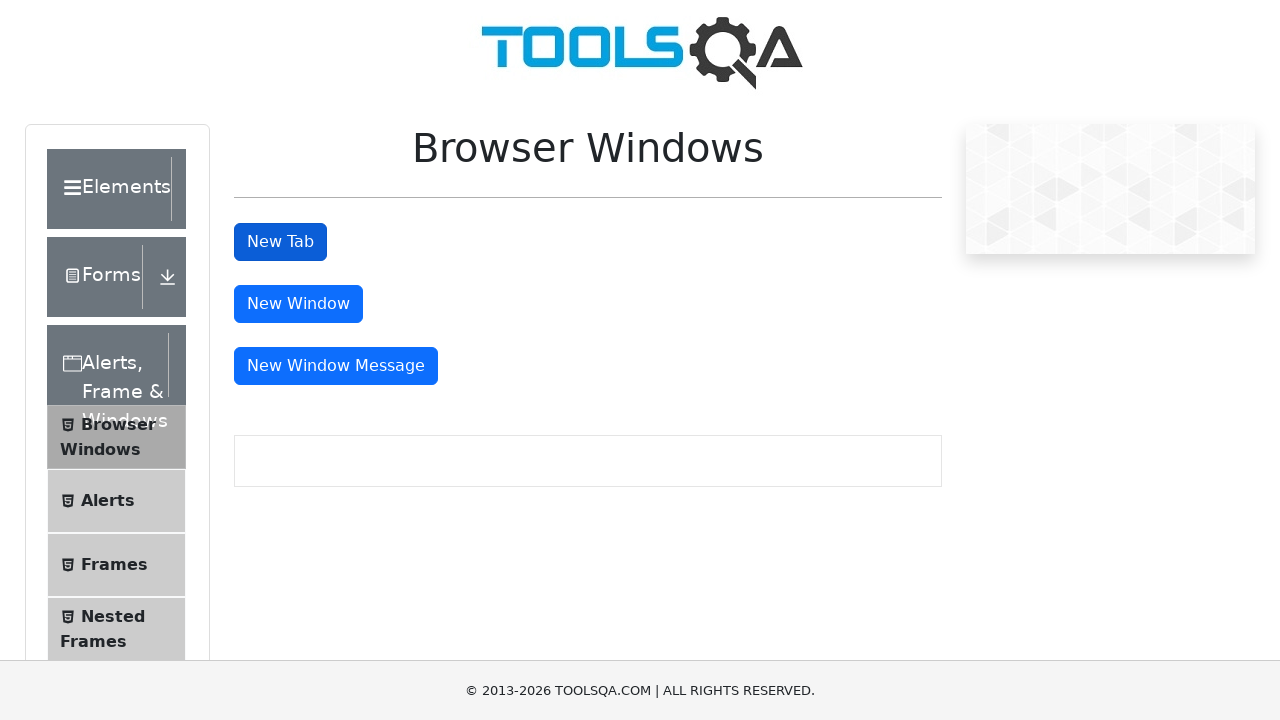

Switched to newly opened tab
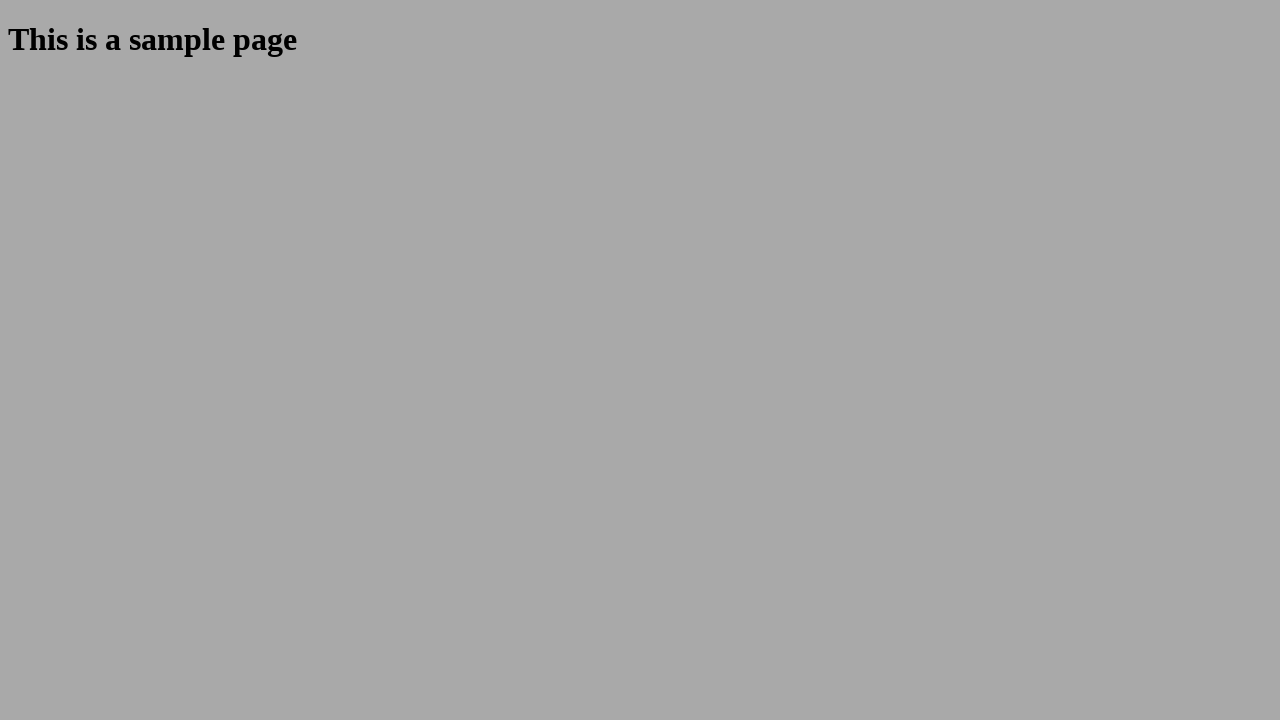

Sample heading element loaded in new tab
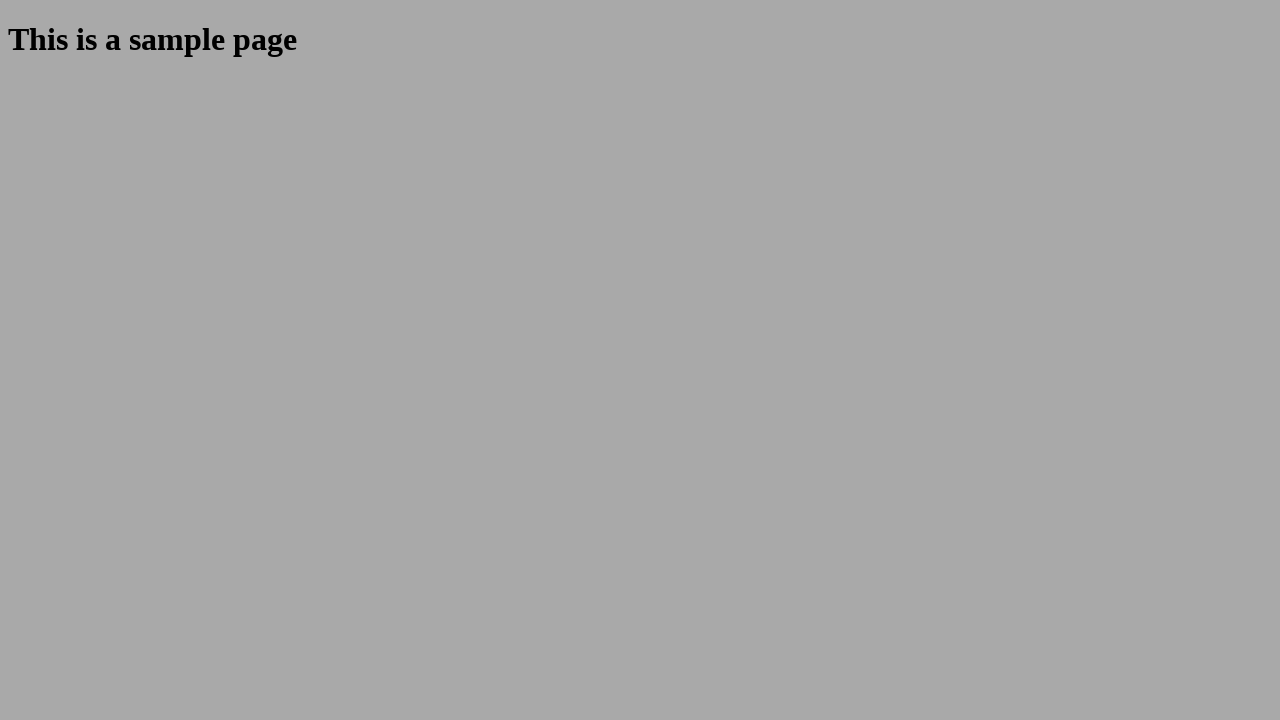

Retrieved heading text from new tab: 'This is a sample page'
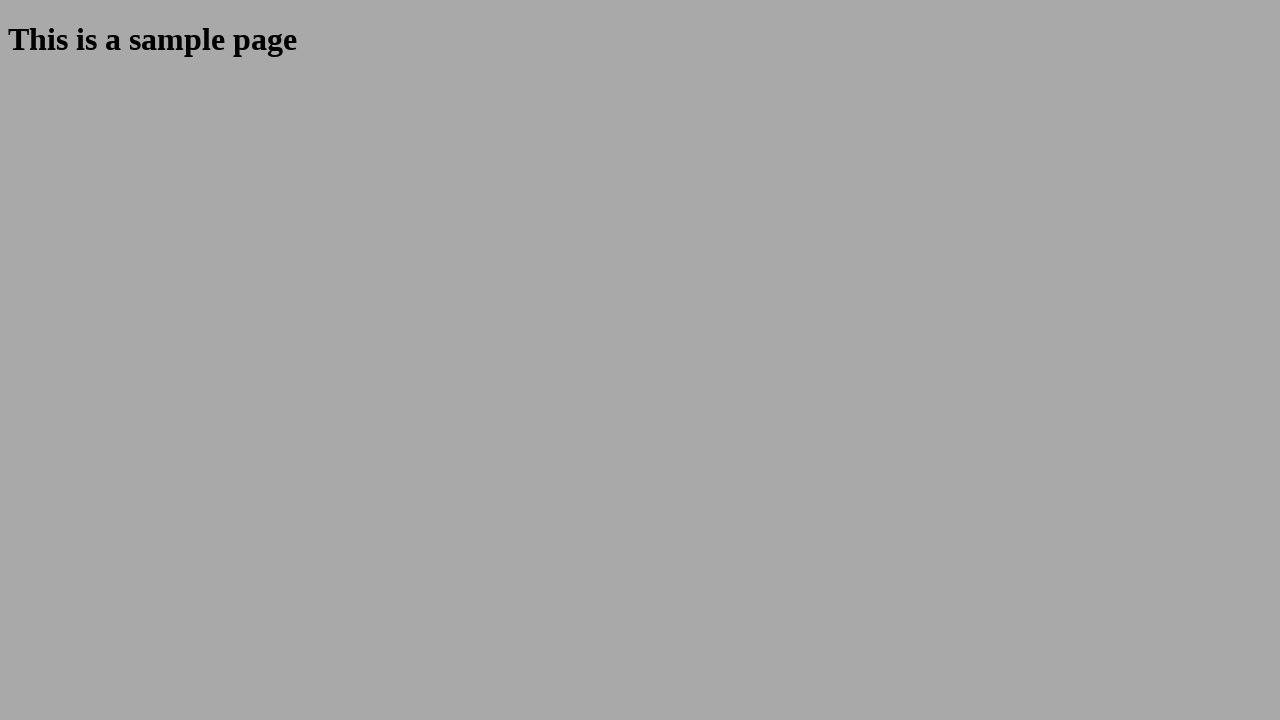

Closed the new tab
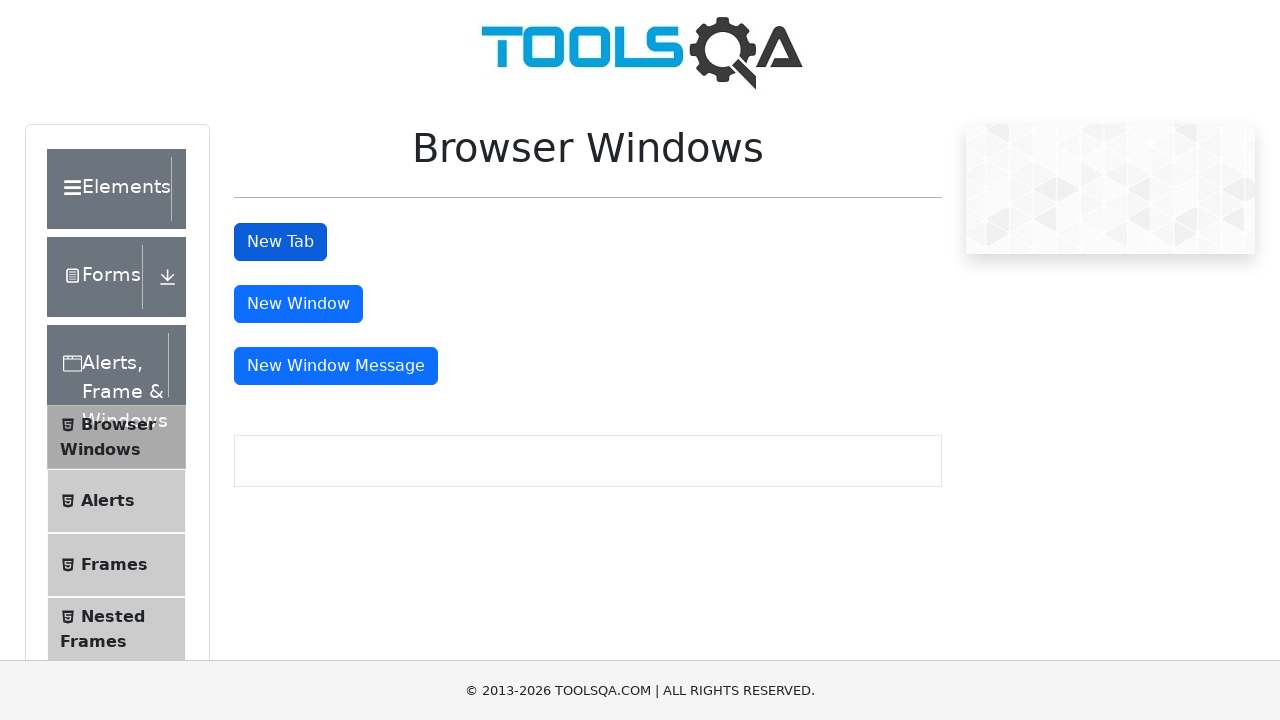

Clicked message window button on original page at (336, 366) on #messageWindowButton
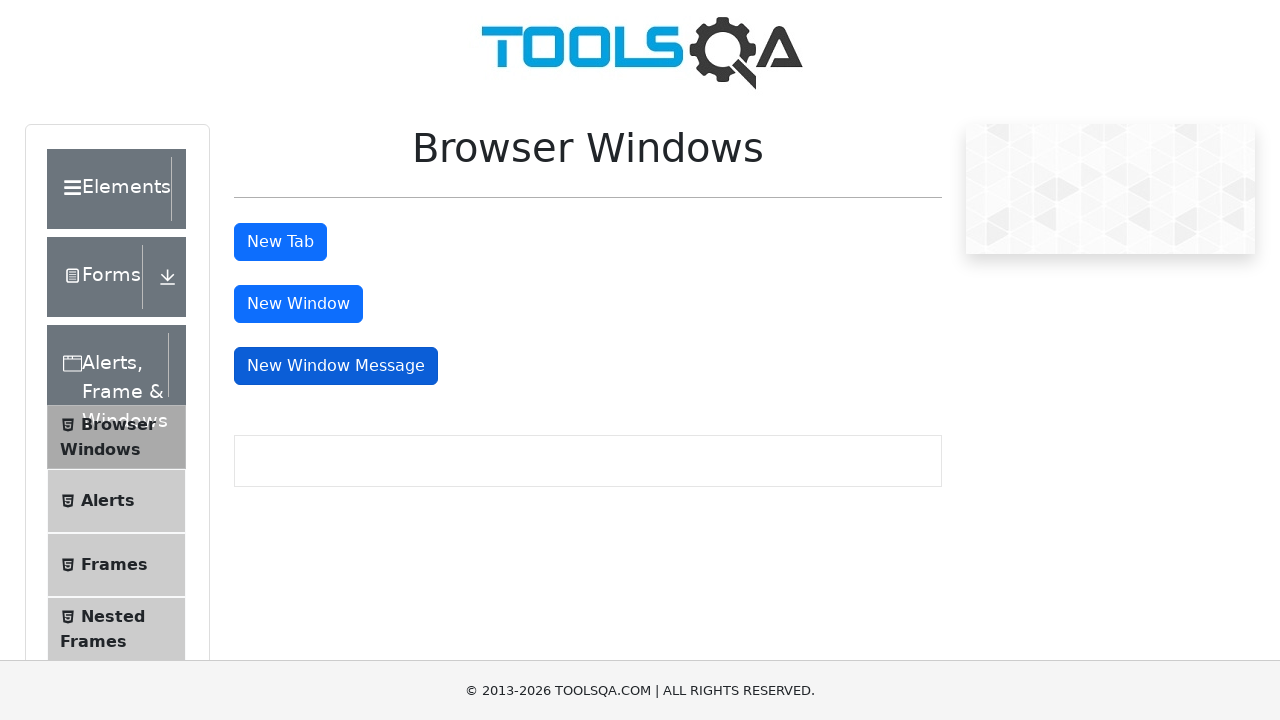

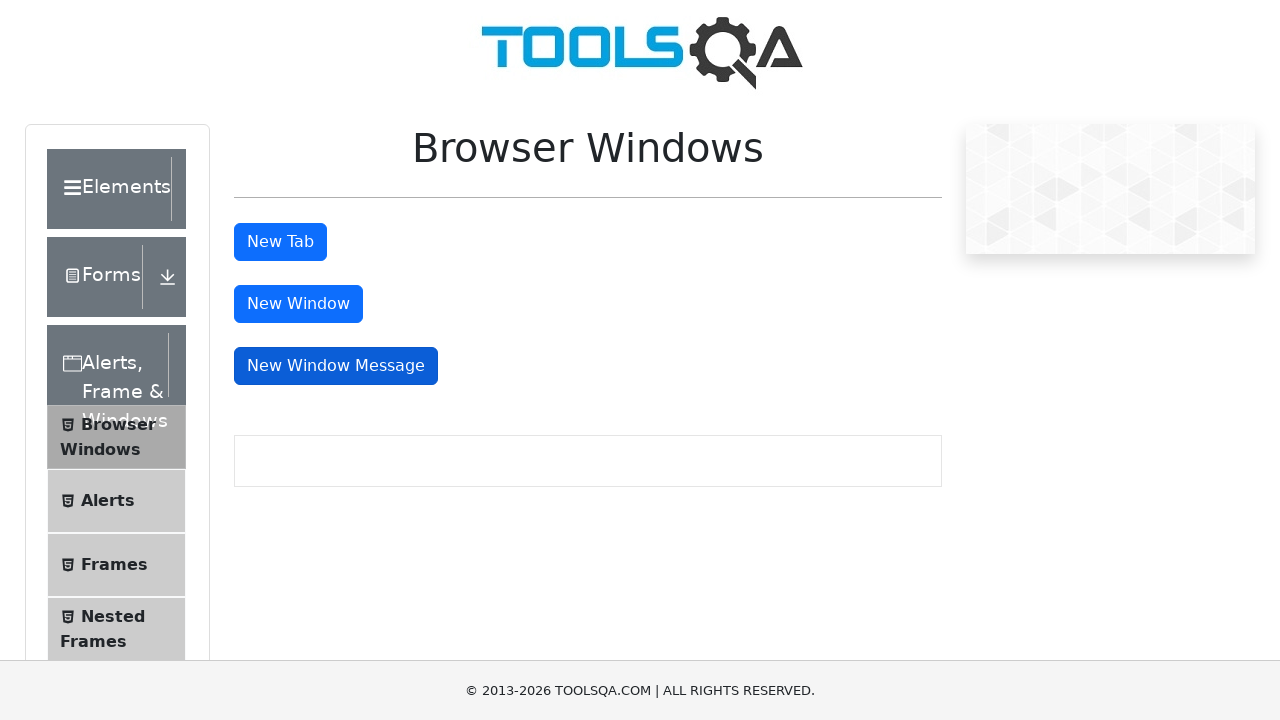